Tests that clicking the adder button and immediately trying to find a dynamically added element fails without waiting

Starting URL: https://www.selenium.dev/selenium/web/dynamic.html

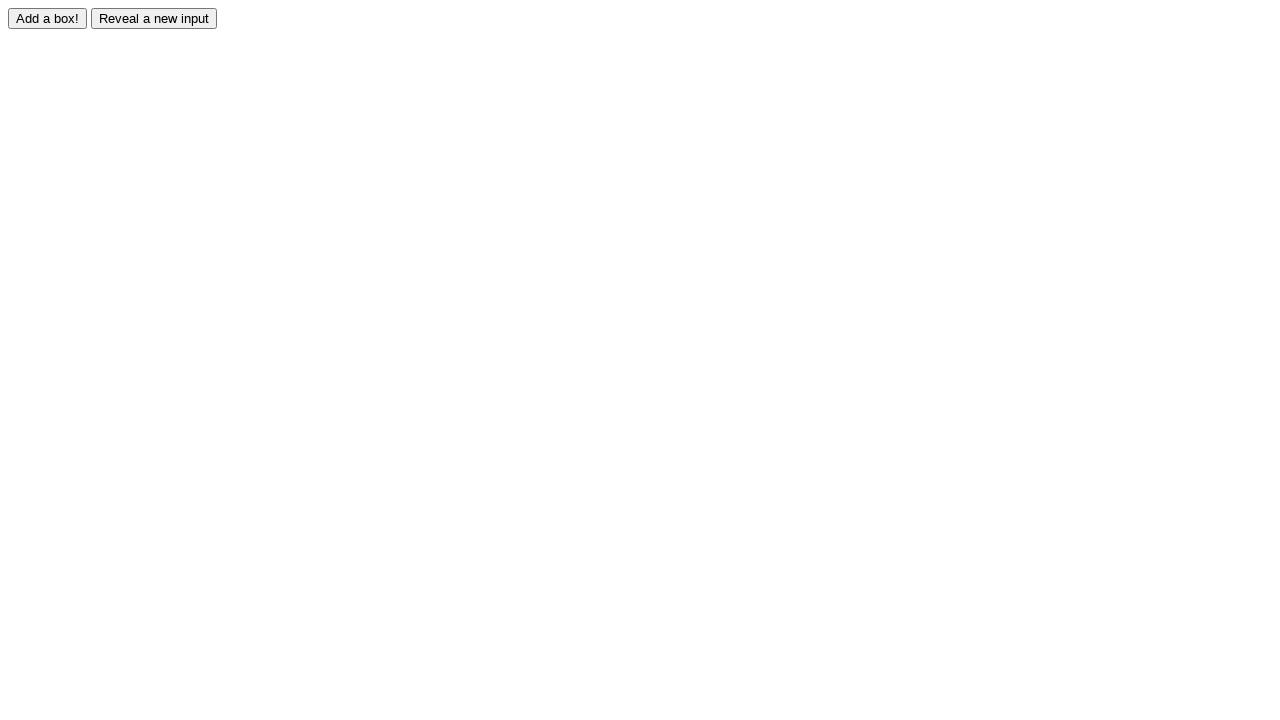

Navigated to dynamic element page
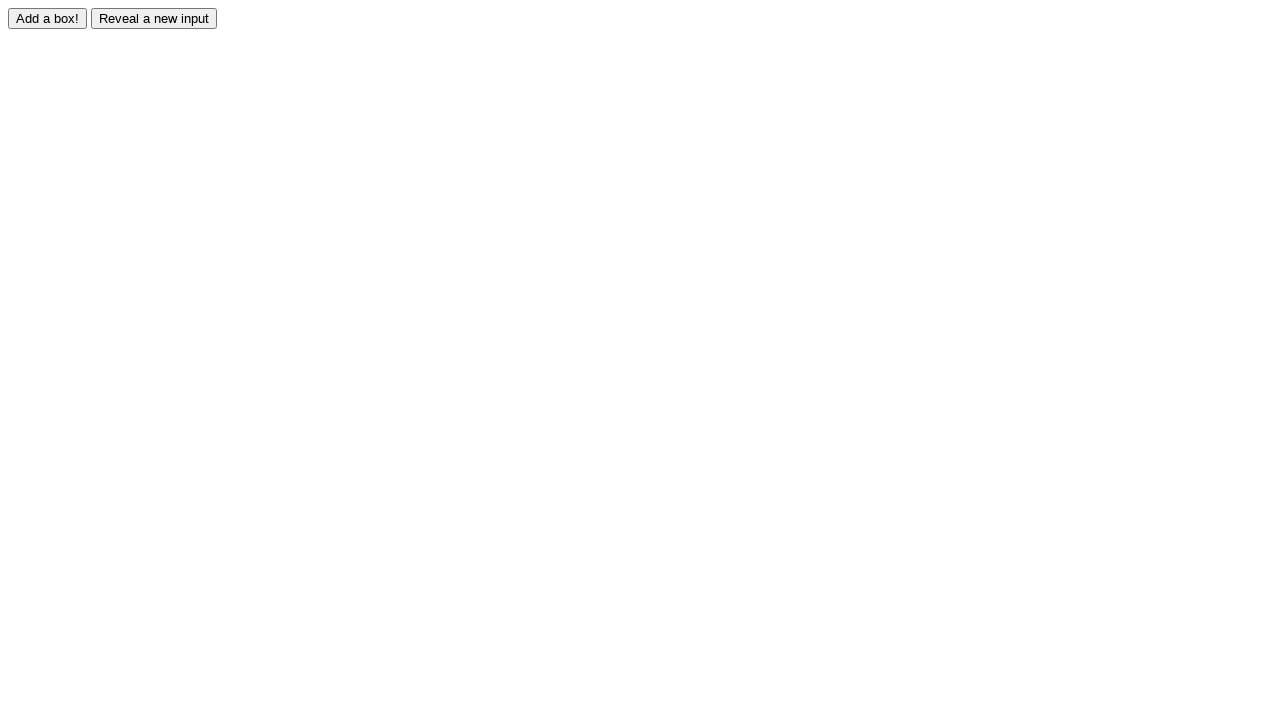

Clicked adder button to trigger dynamic element creation at (48, 18) on #adder
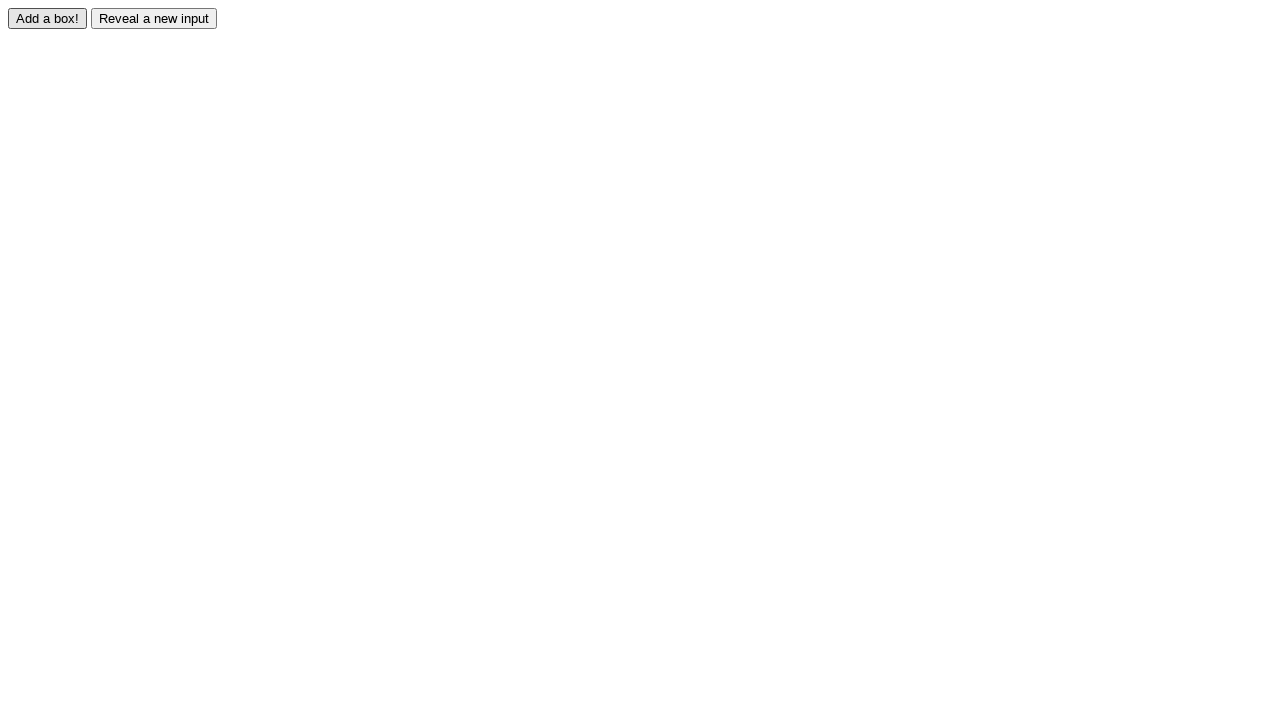

Element not found immediately as expected - timeout occurred
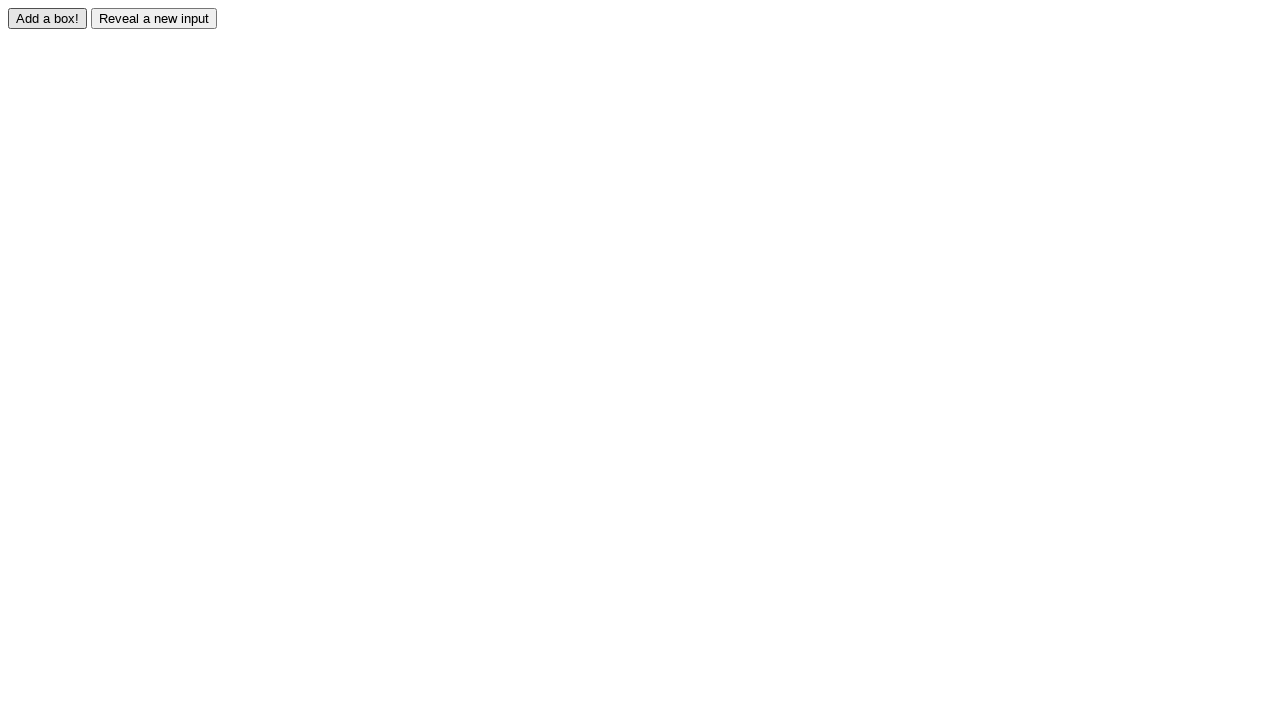

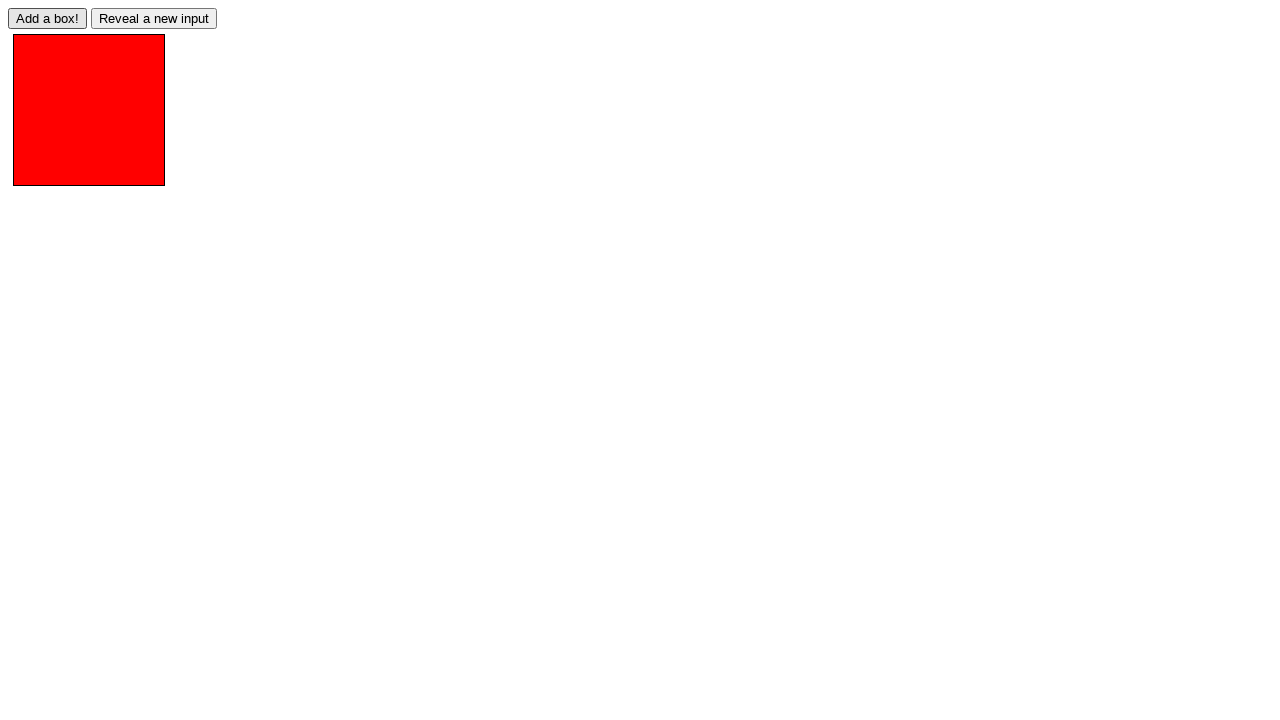